Tests different mouse click events (left click, right click, and double click) on an interactive element and verifies the active state changes

Starting URL: https://v1.training-support.net/selenium/input-events

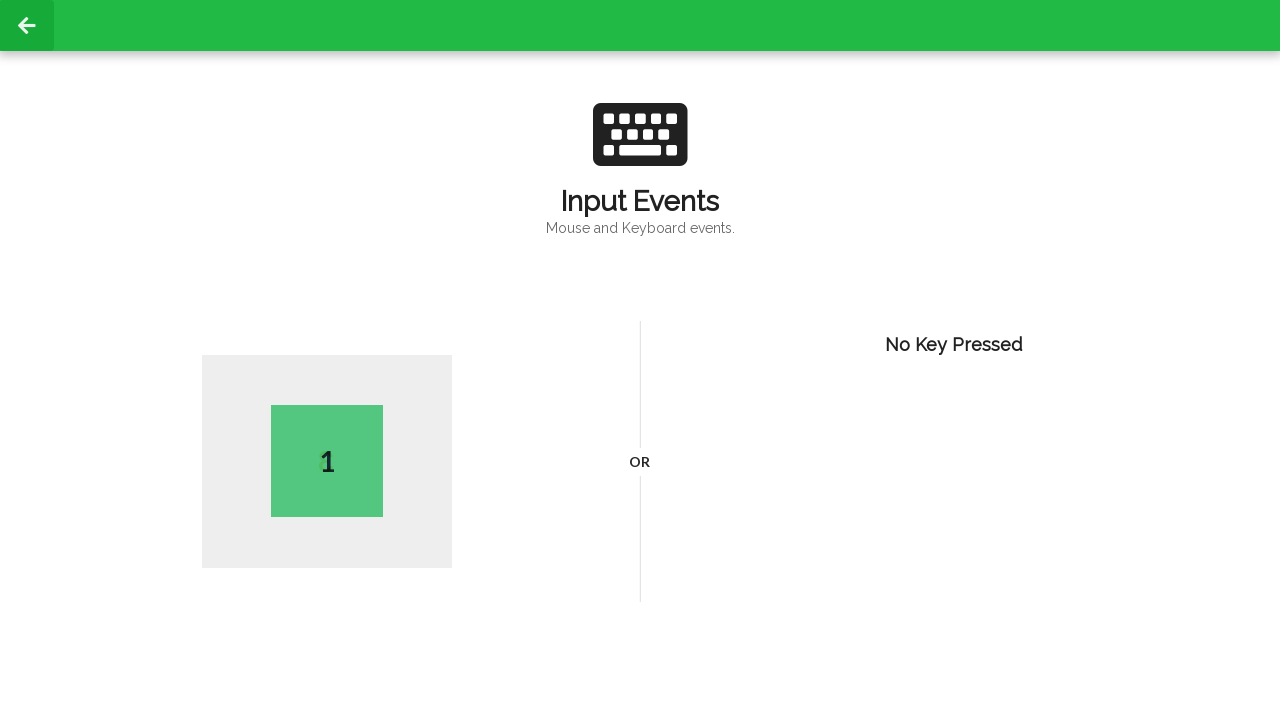

Located interactive element using XPath
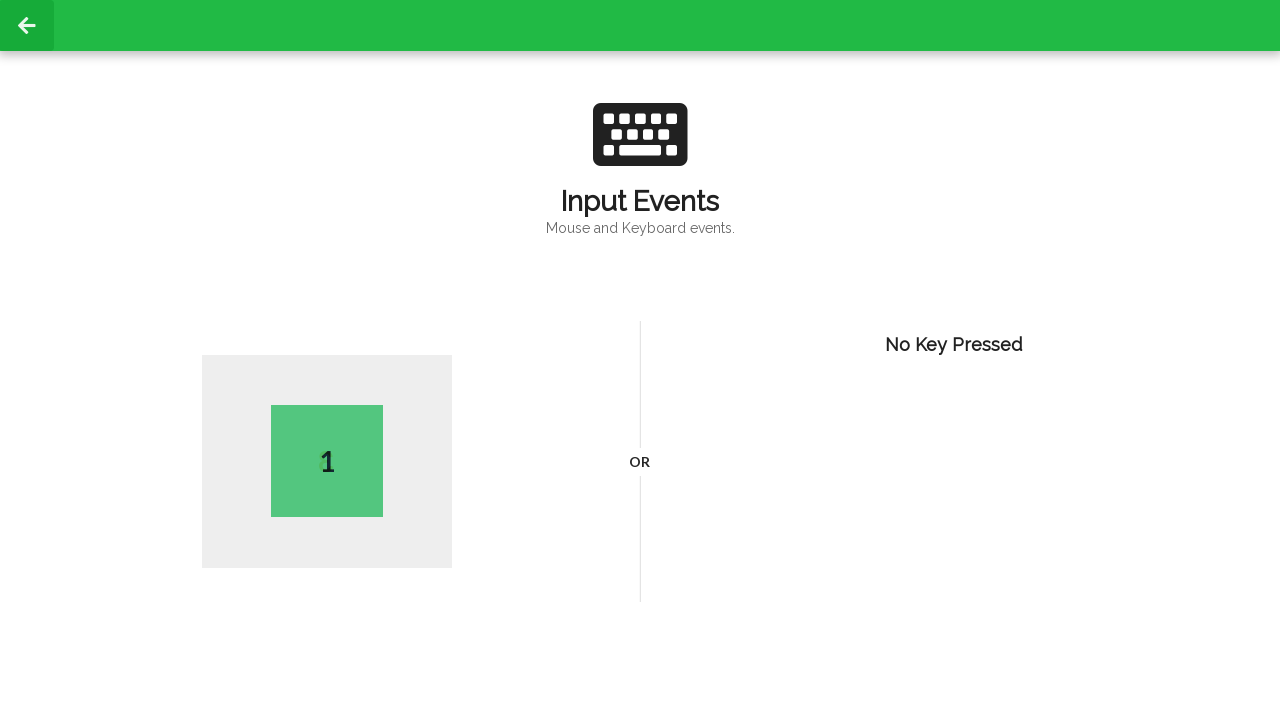

Performed left click on interactive element at (640, 355) on xpath=/html/body/div[2]
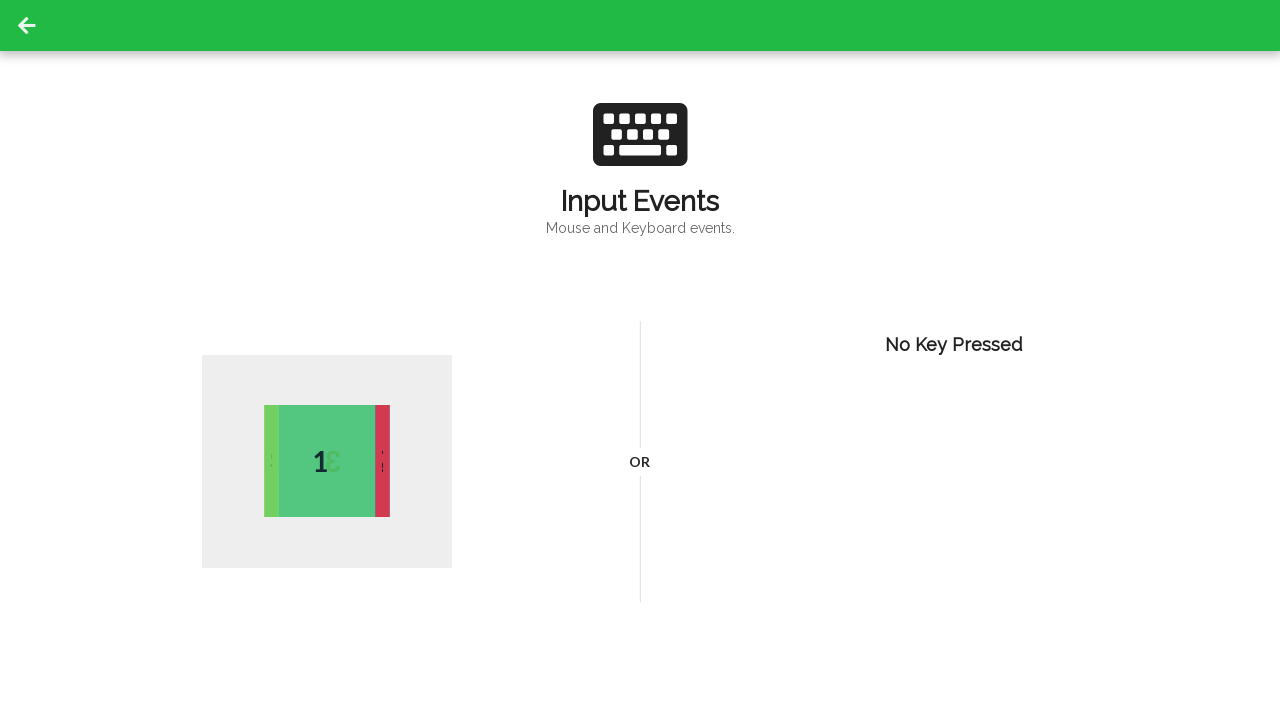

Verified active state changed after left click
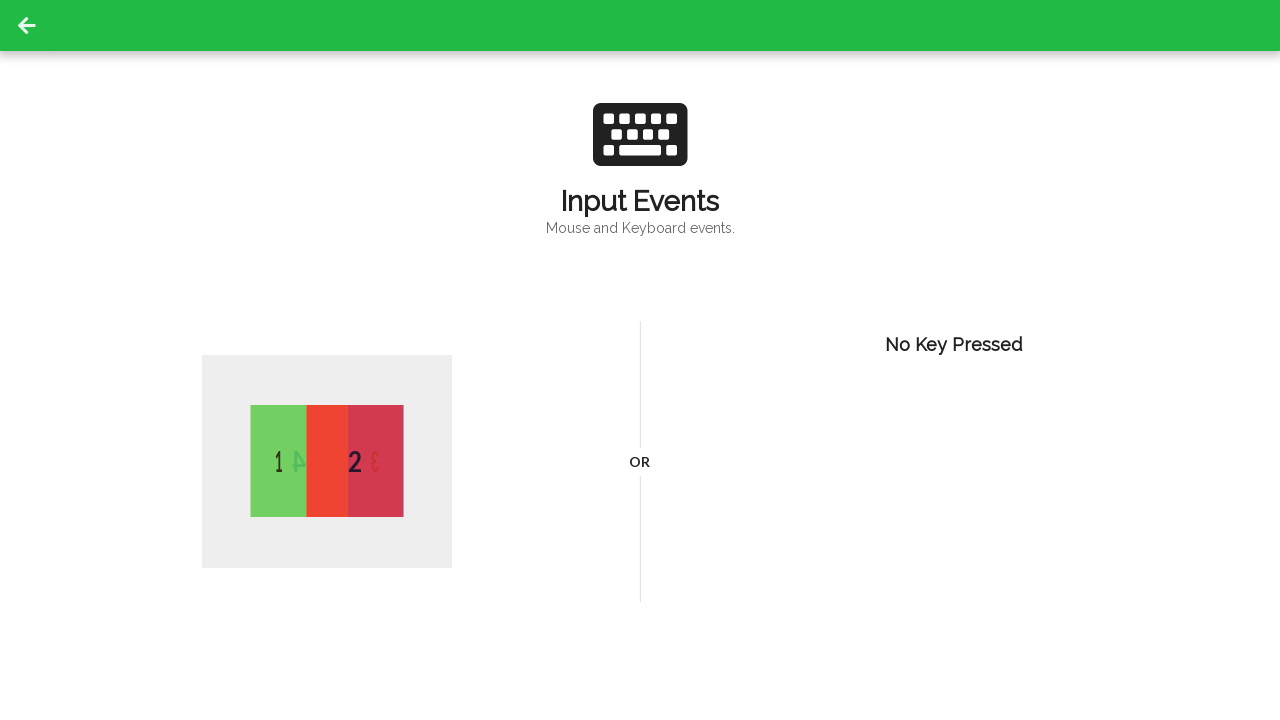

Performed right click on interactive element at (640, 355) on xpath=/html/body/div[2]
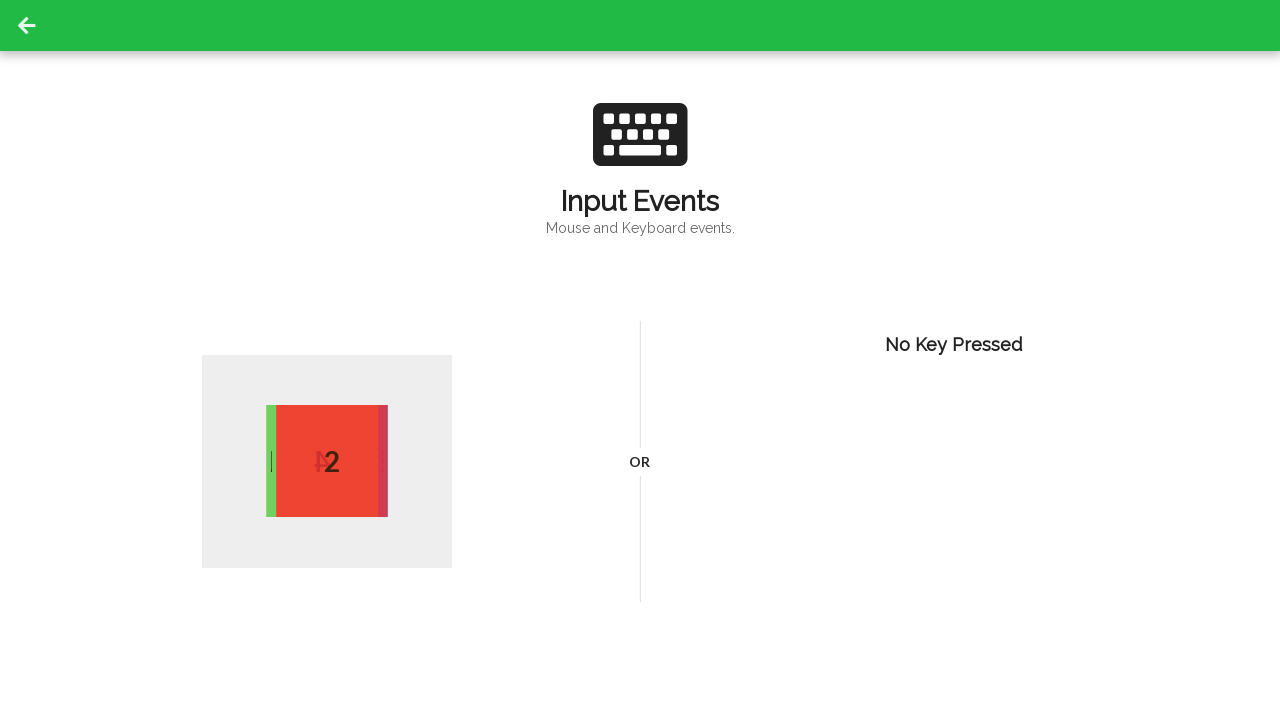

Verified active state changed after right click
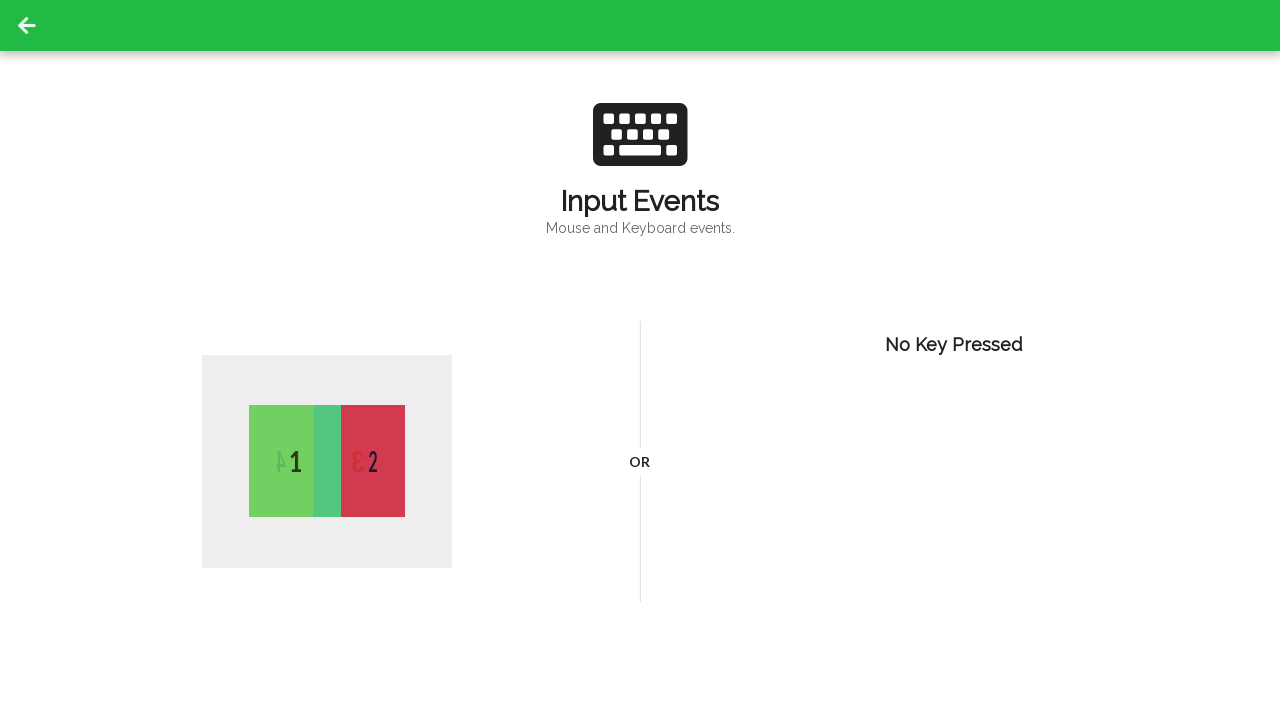

Performed double click on interactive element at (640, 355) on xpath=/html/body/div[2]
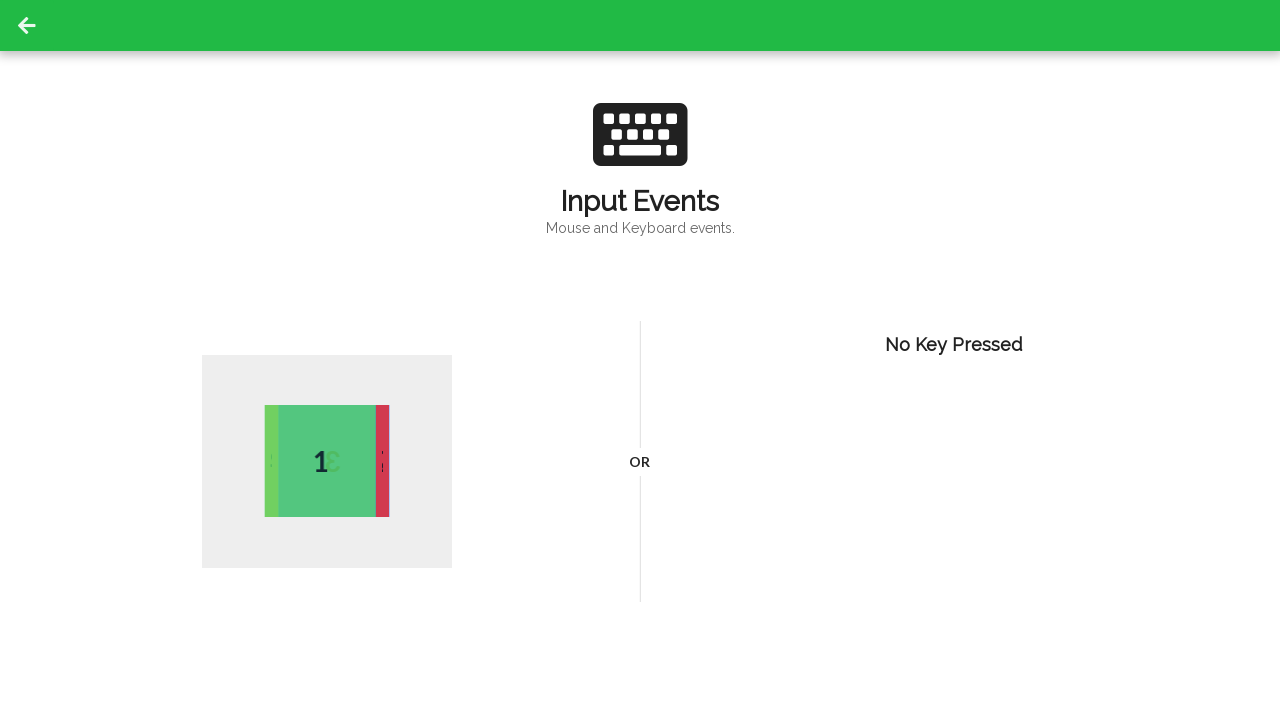

Verified active state changed after double click
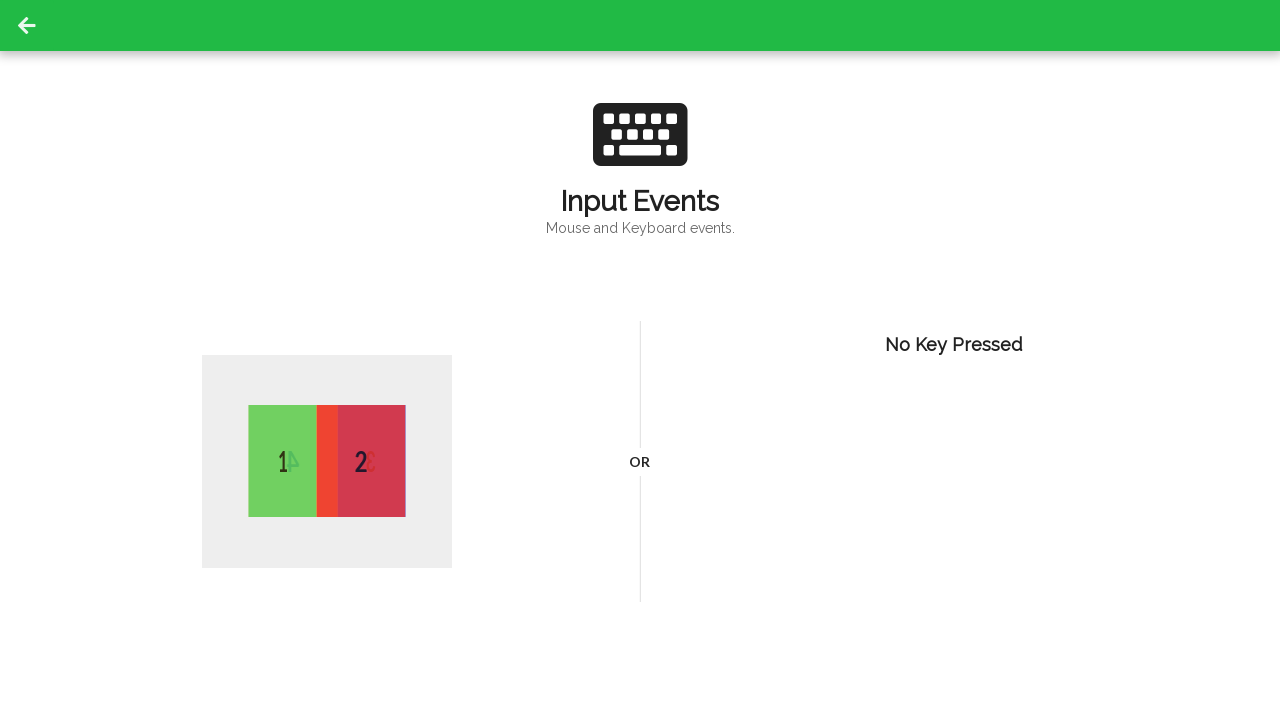

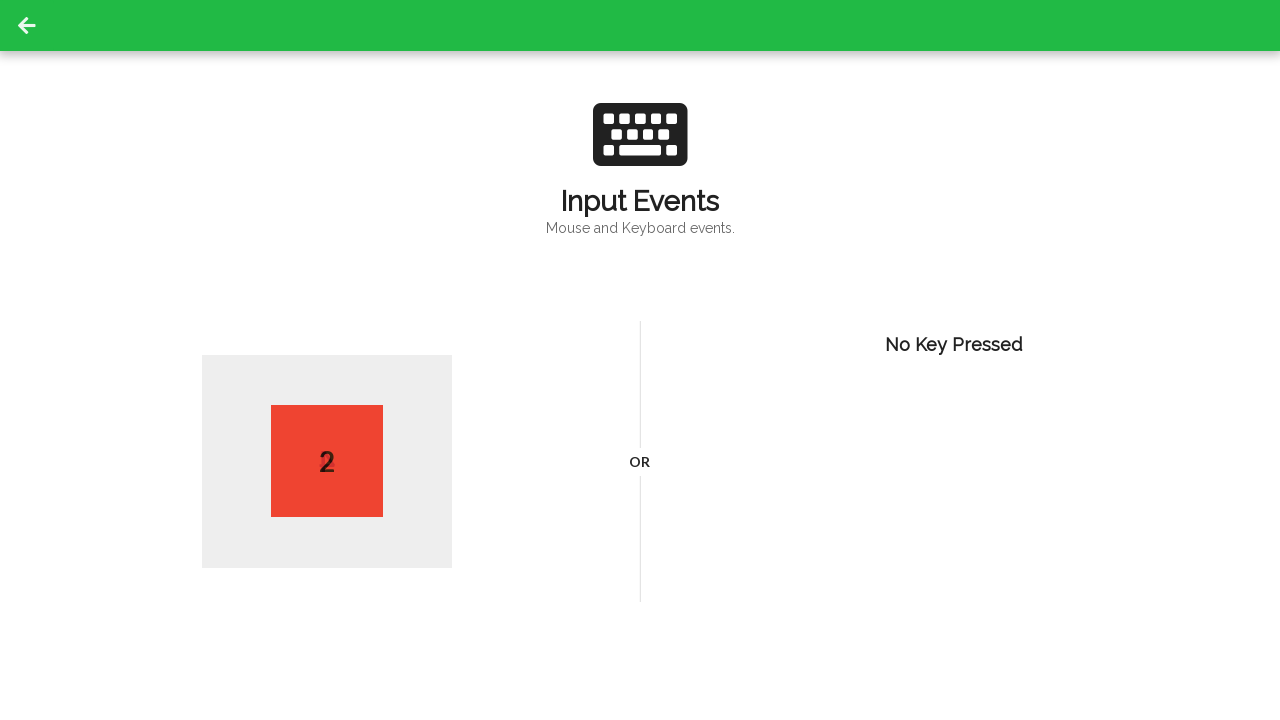